Tests basic HTML form controls by selecting radio buttons, checkboxes, clicking a register button, and following a link

Starting URL: https://www.hyrtutorials.com/p/basic-controls.html

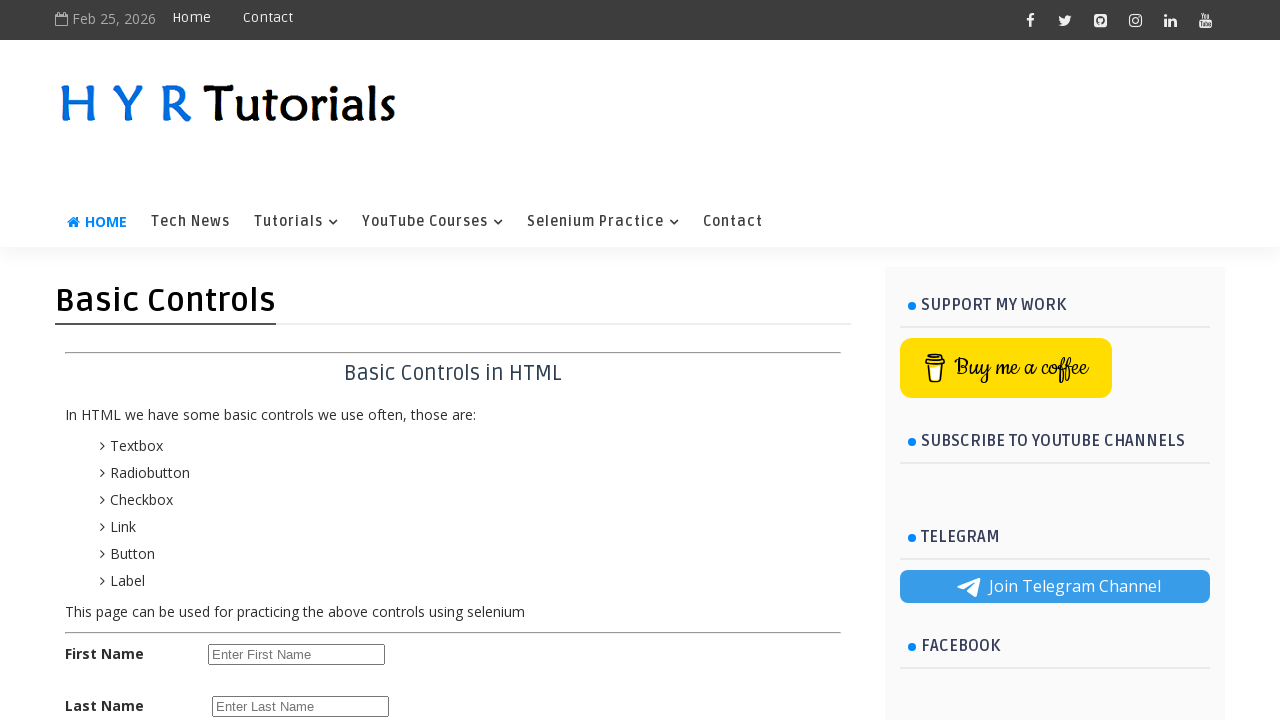

Selected female radio button at (286, 426) on #femalerb
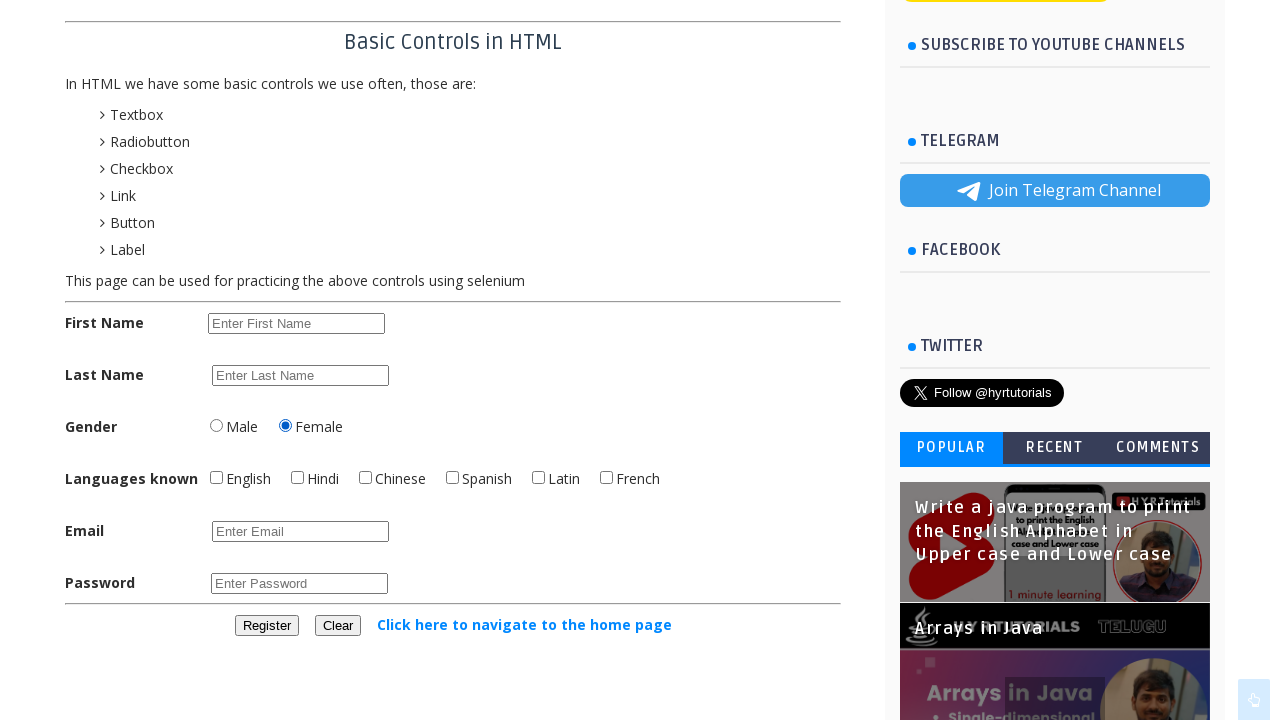

Checked English checkbox at (216, 478) on #englishchbx
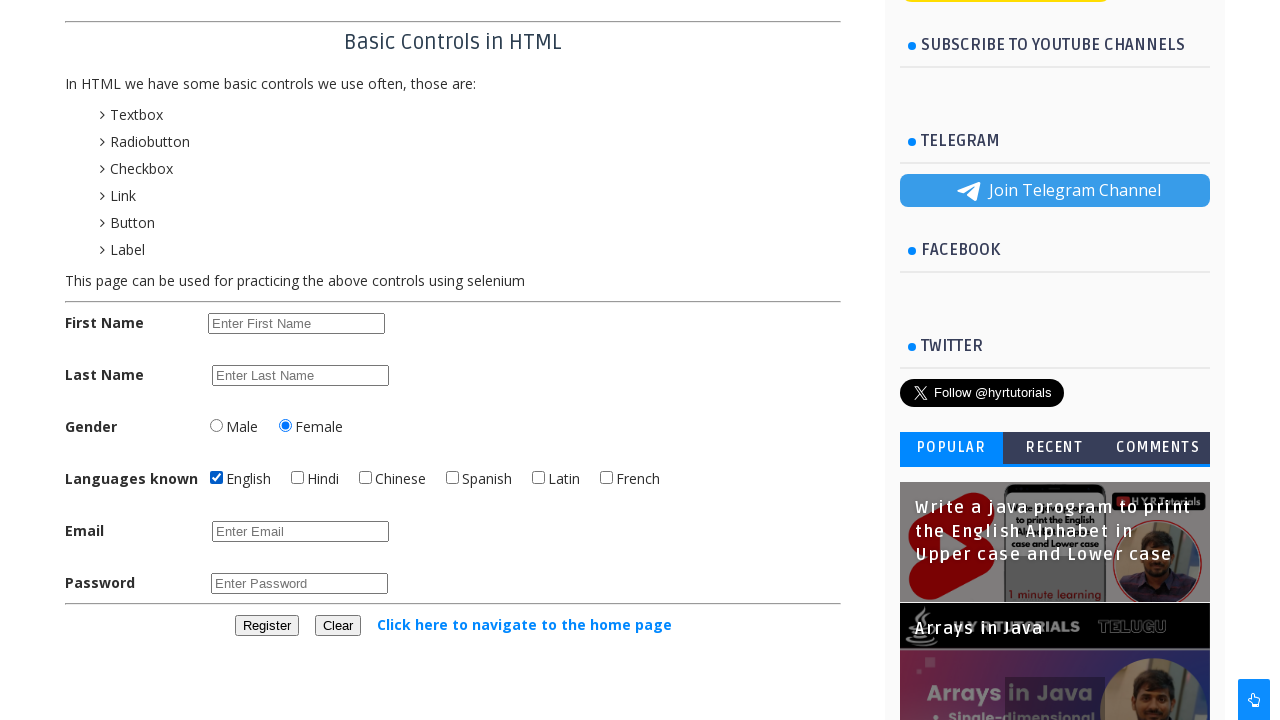

Clicked Hindi checkbox at (298, 478) on #hindichbx
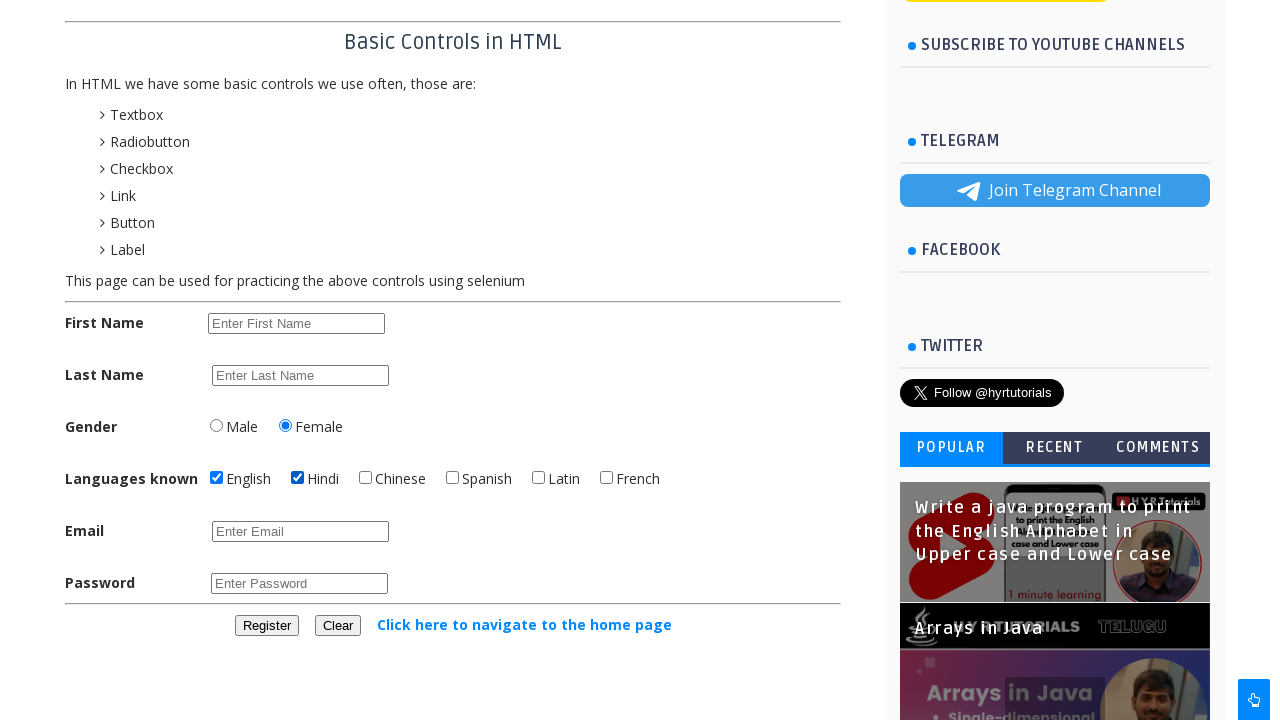

Unchecked Hindi checkbox as it was selected at (298, 478) on #hindichbx
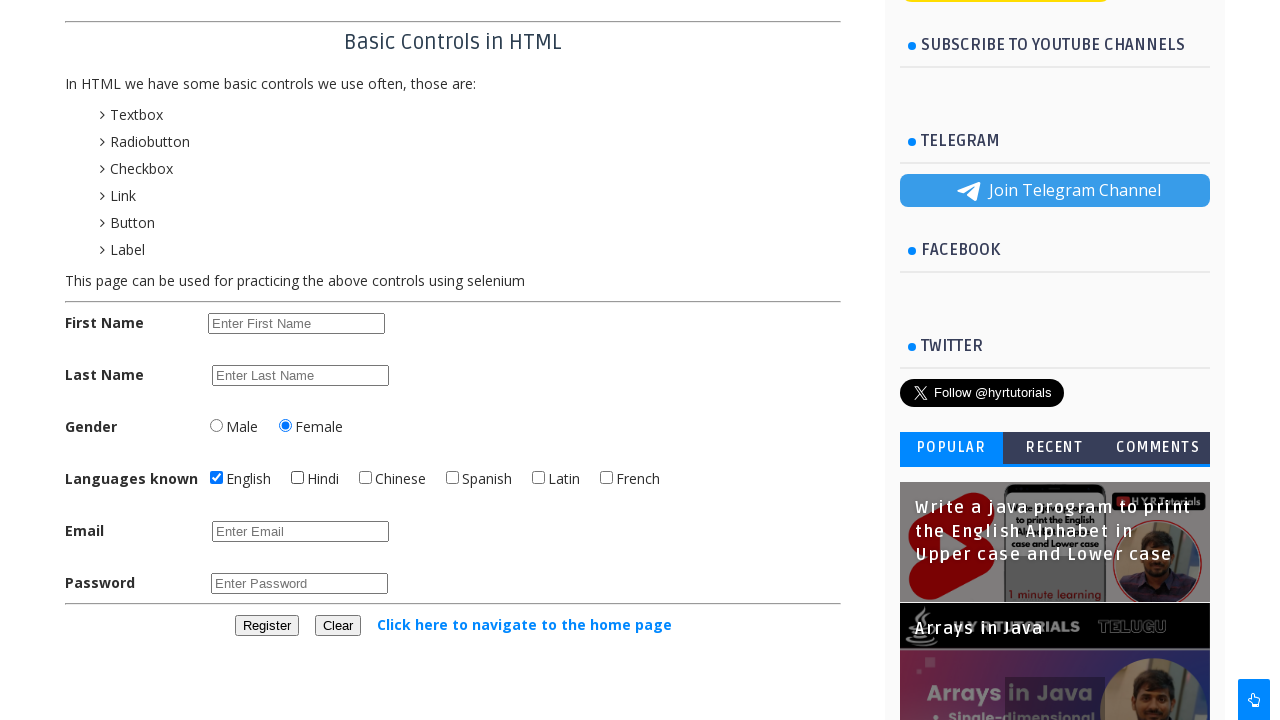

Clicked register button at (266, 626) on #registerbtn
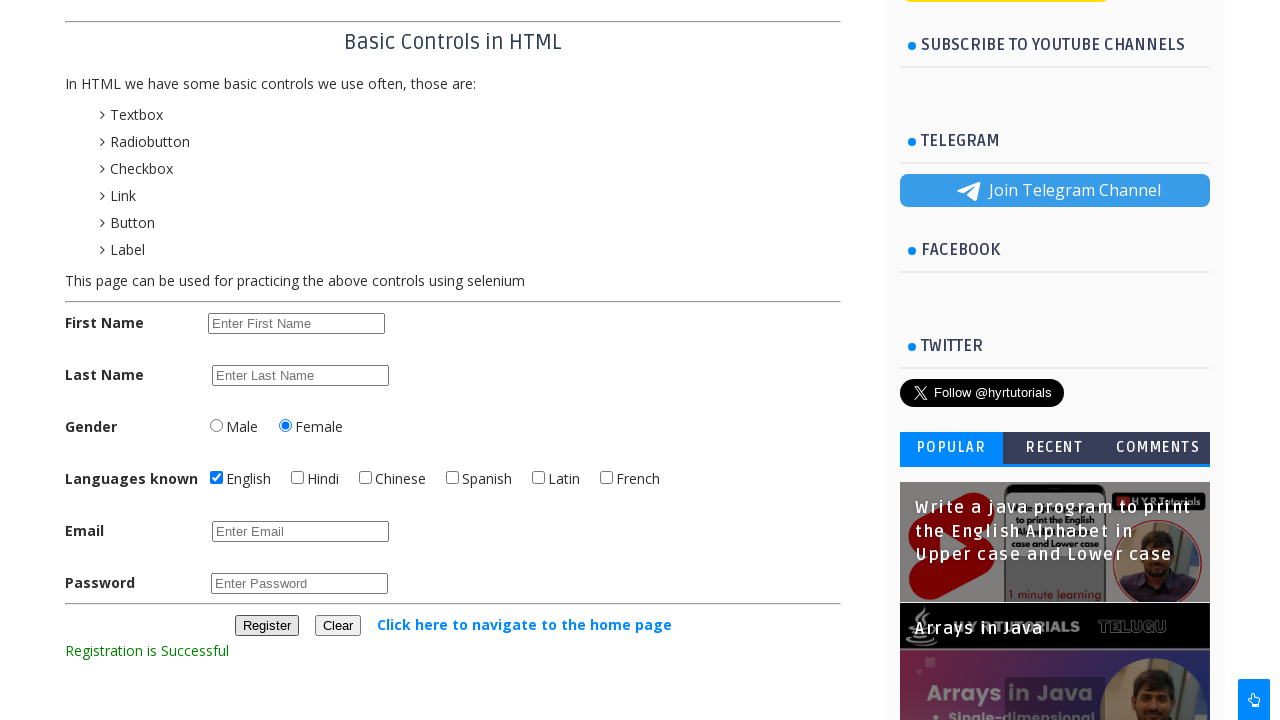

Registration message appeared
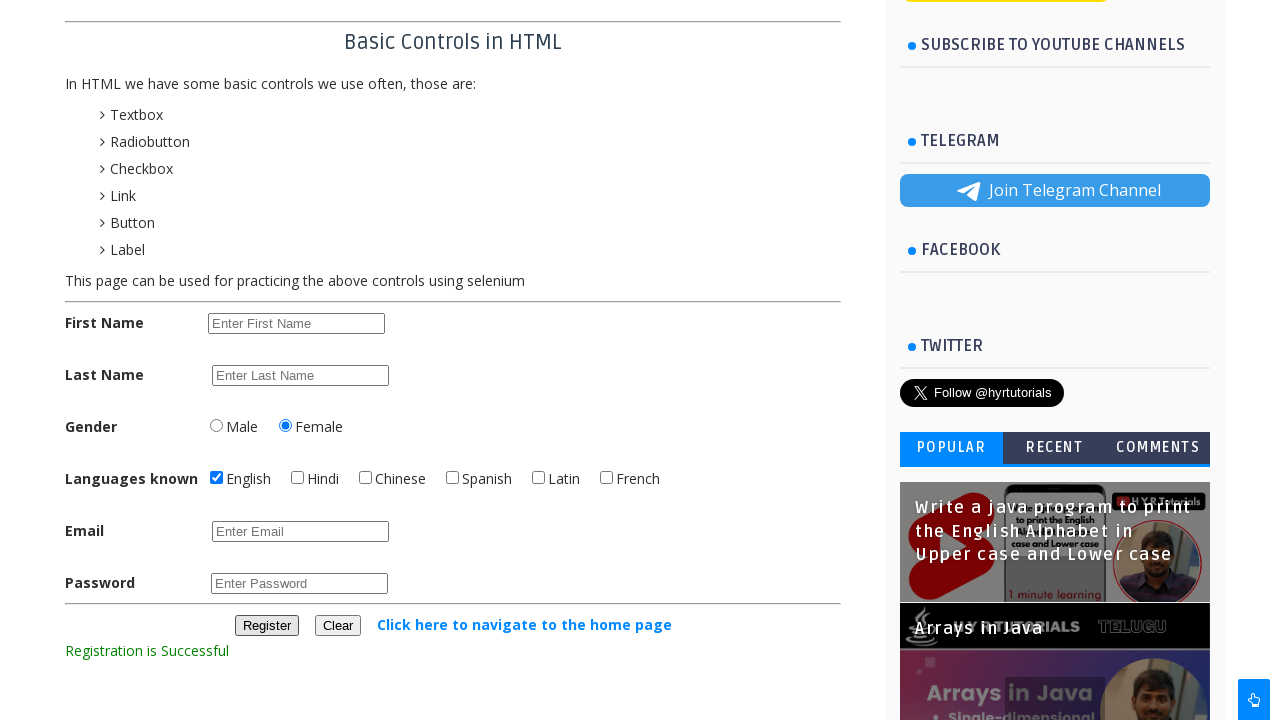

Retrieved registration message: Registration is Successful
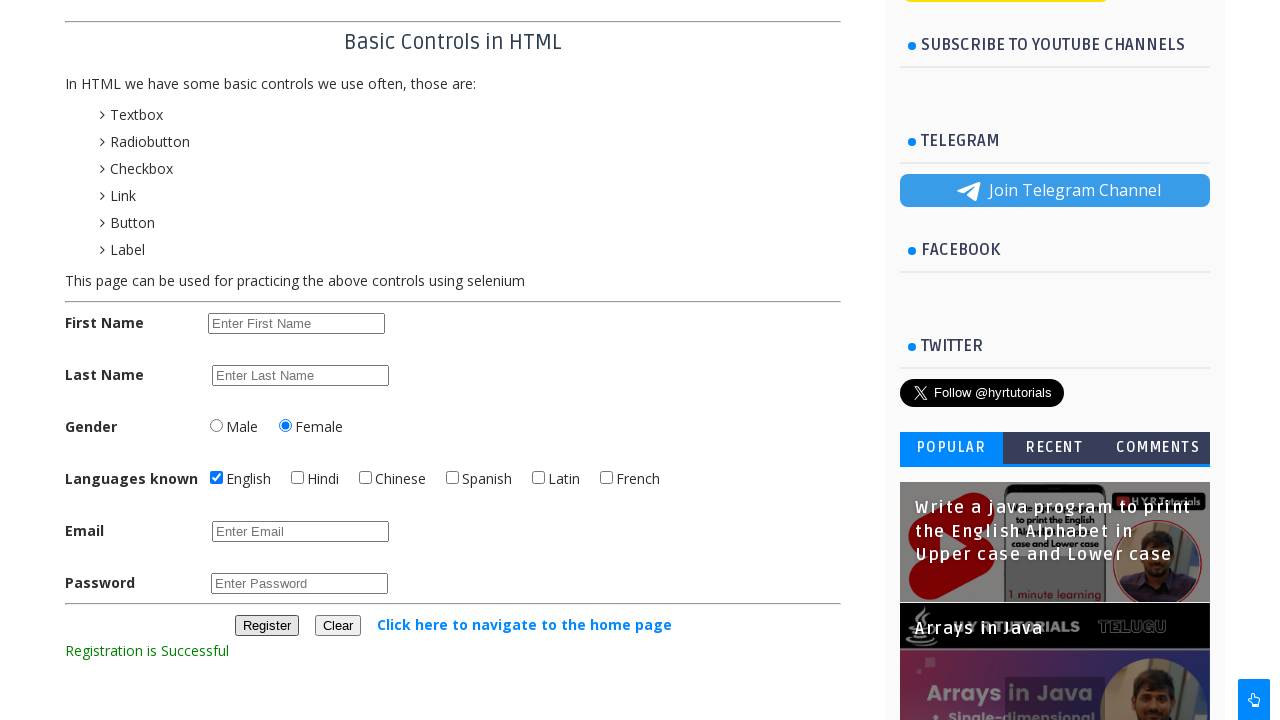

Clicked 'Click here' link at (524, 624) on text=Click here
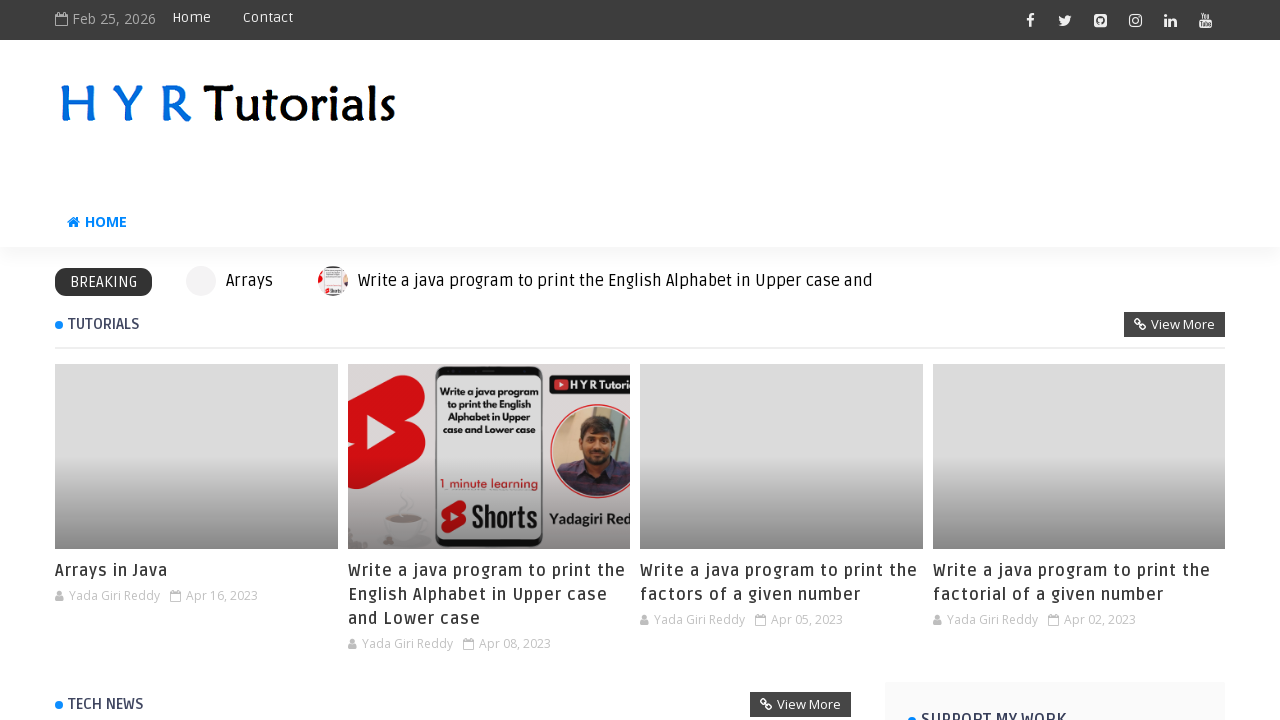

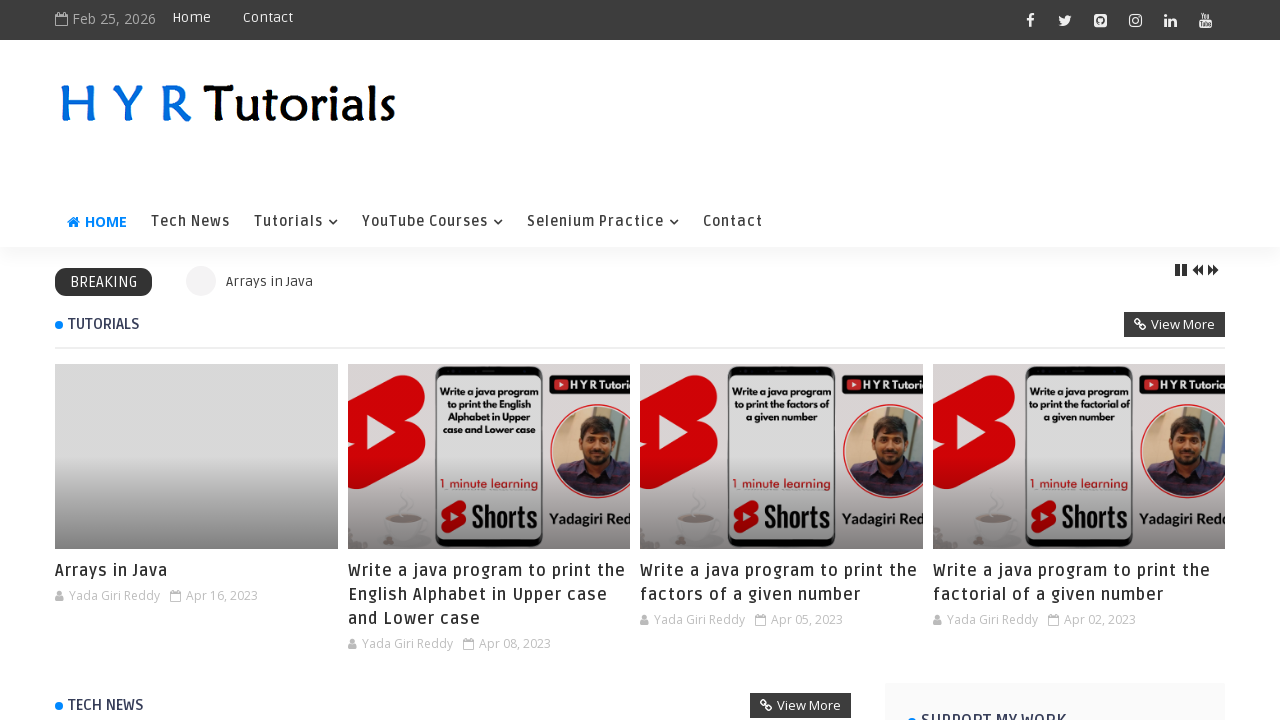